Tests that a todo item is removed when edited to an empty string

Starting URL: https://demo.playwright.dev/todomvc

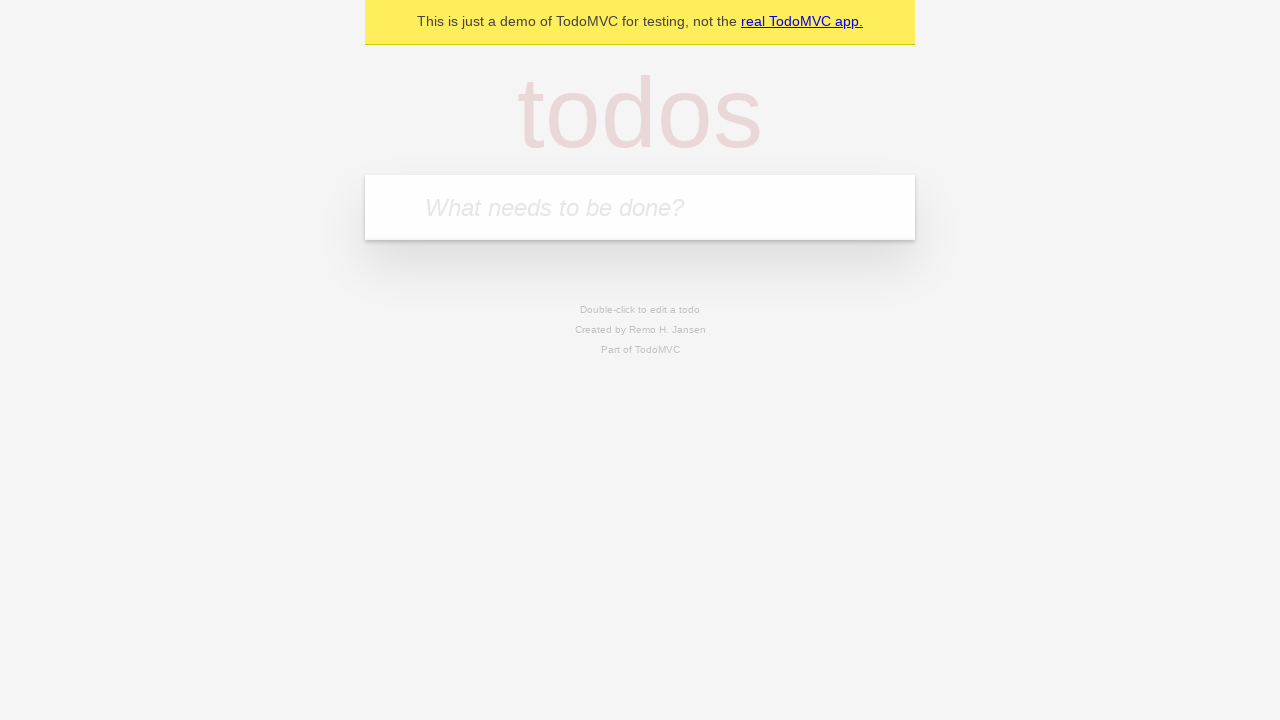

Filled todo input with 'buy some cheese' on internal:attr=[placeholder="What needs to be done?"i]
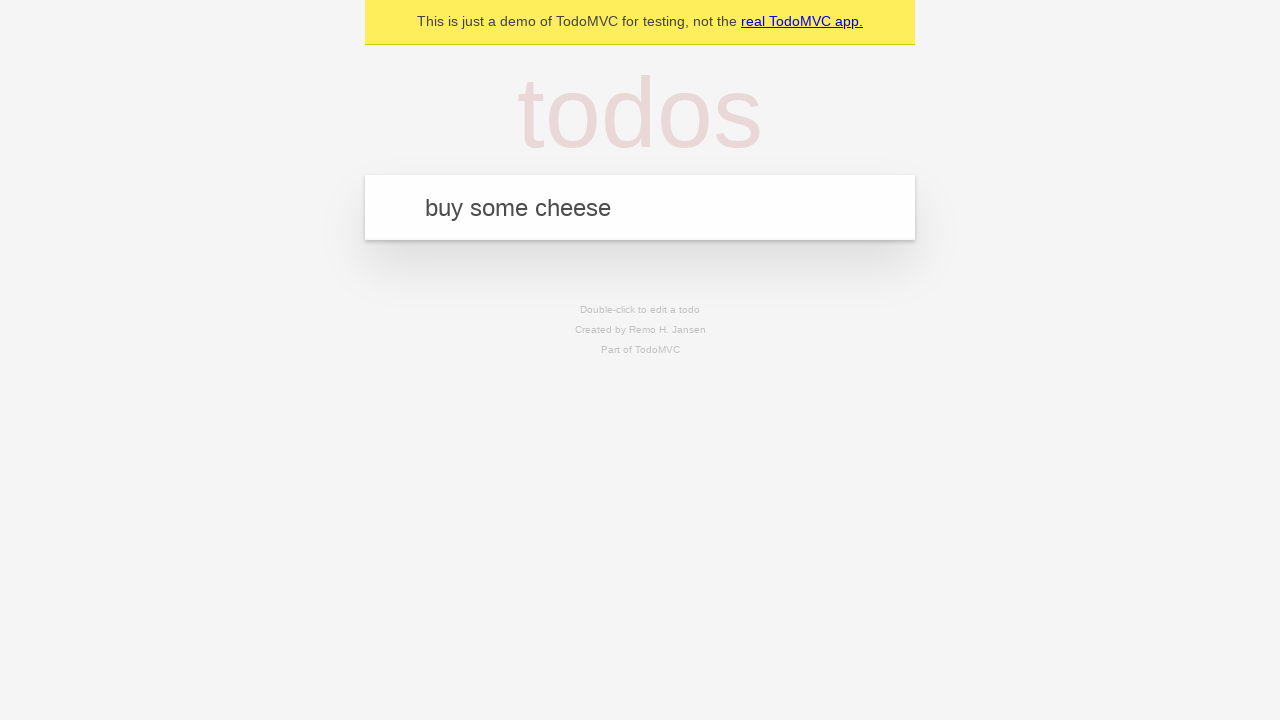

Pressed Enter to add todo 'buy some cheese' on internal:attr=[placeholder="What needs to be done?"i]
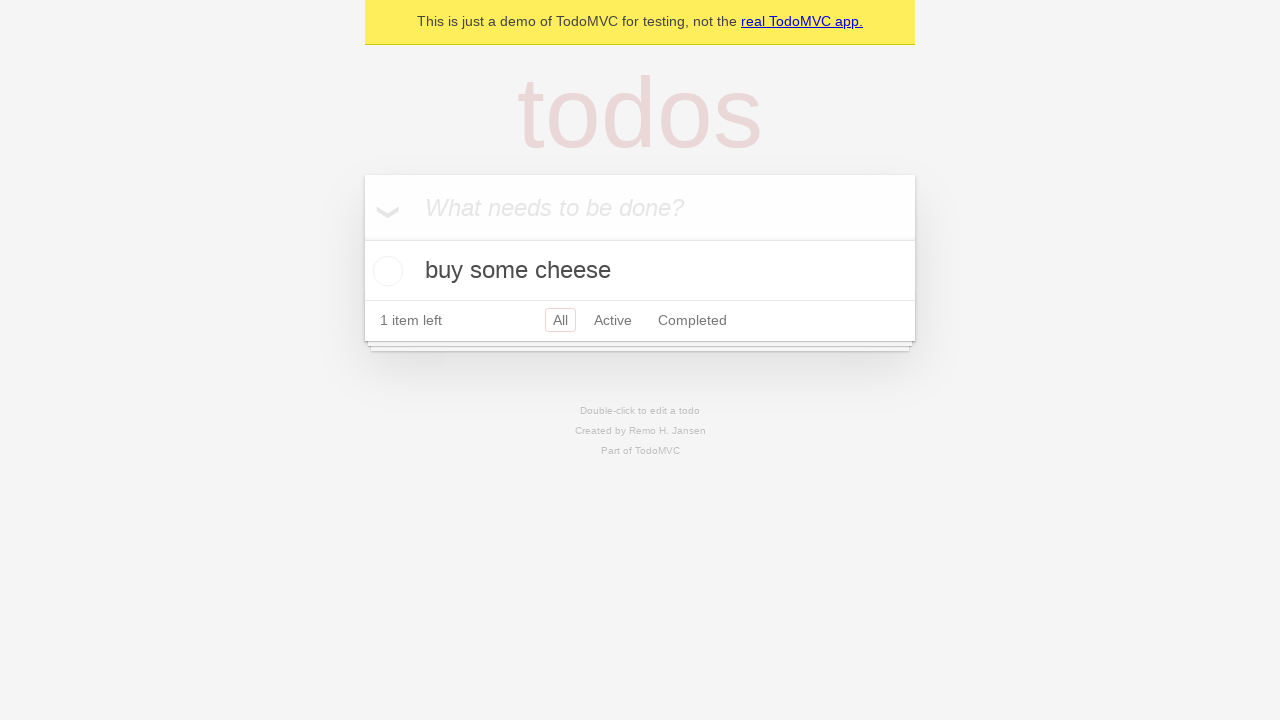

Filled todo input with 'feed the cat' on internal:attr=[placeholder="What needs to be done?"i]
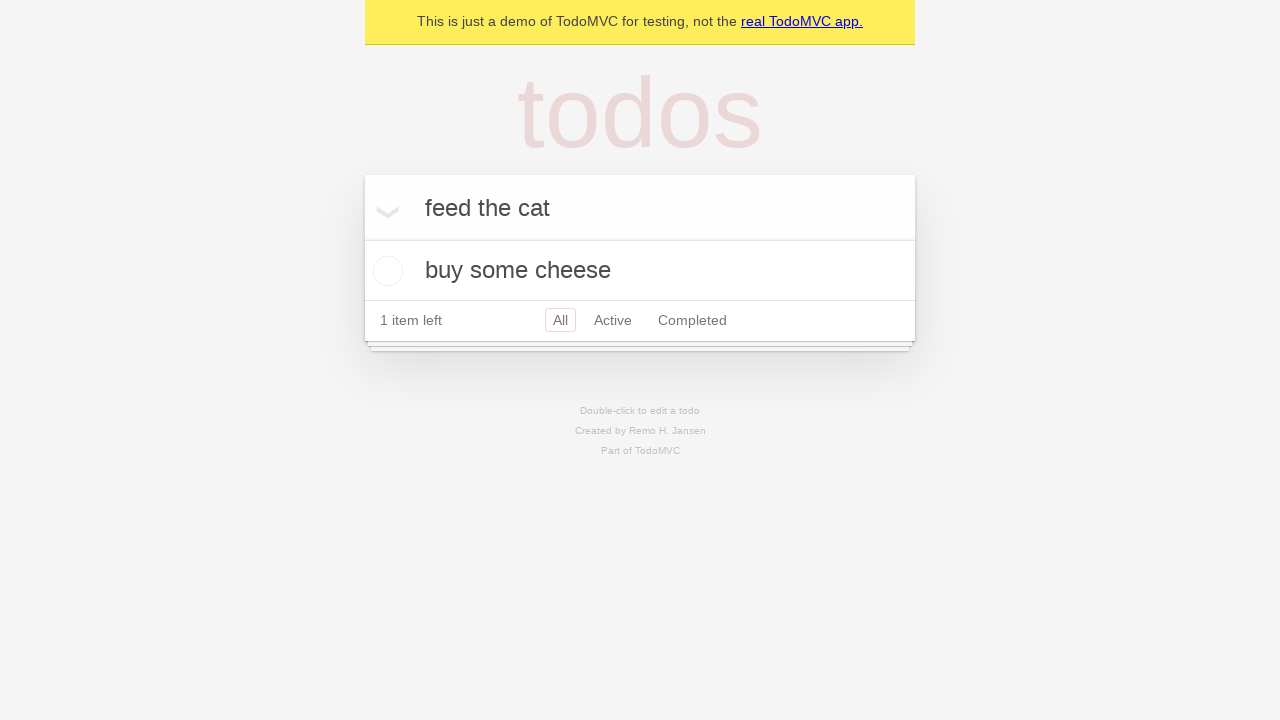

Pressed Enter to add todo 'feed the cat' on internal:attr=[placeholder="What needs to be done?"i]
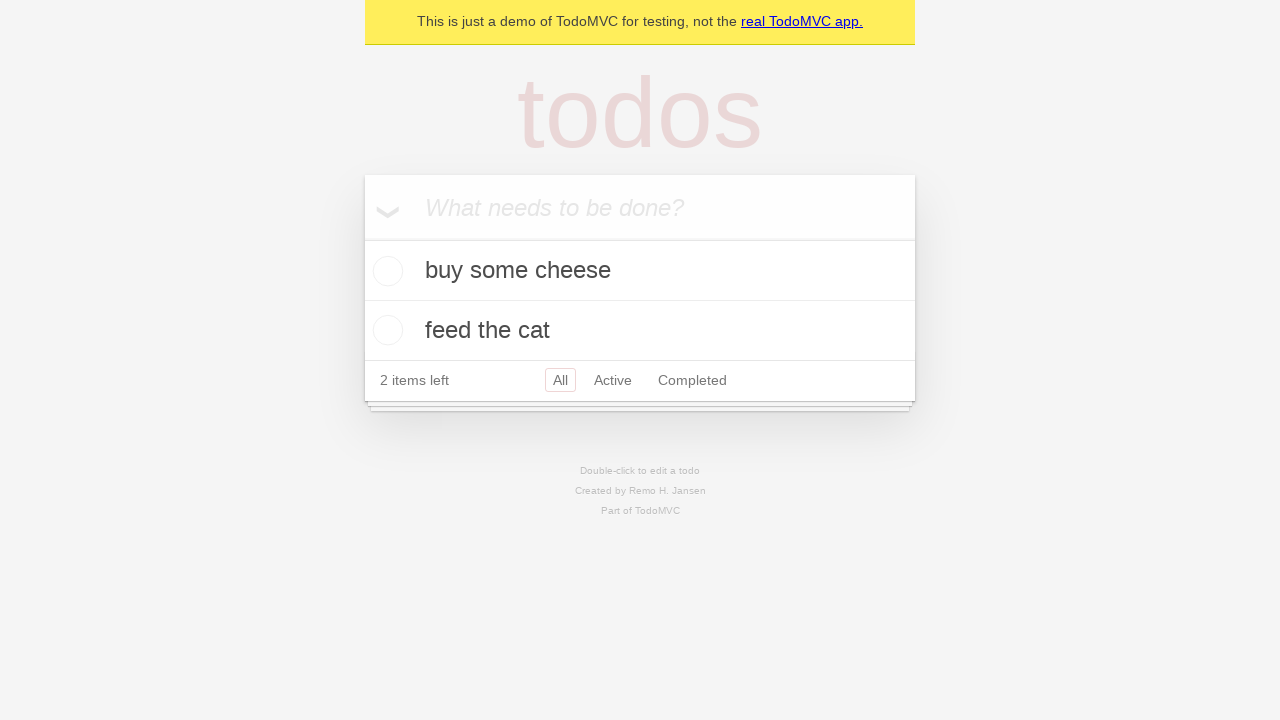

Filled todo input with 'book a doctors appointment' on internal:attr=[placeholder="What needs to be done?"i]
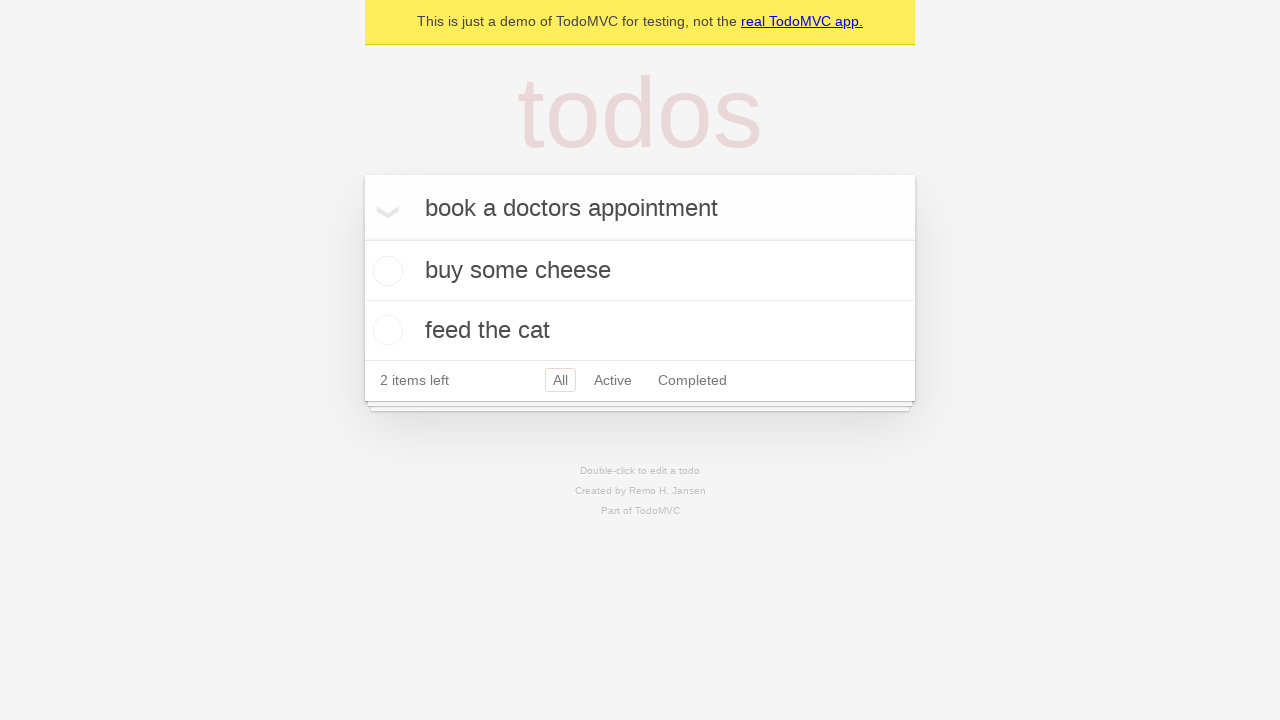

Pressed Enter to add todo 'book a doctors appointment' on internal:attr=[placeholder="What needs to be done?"i]
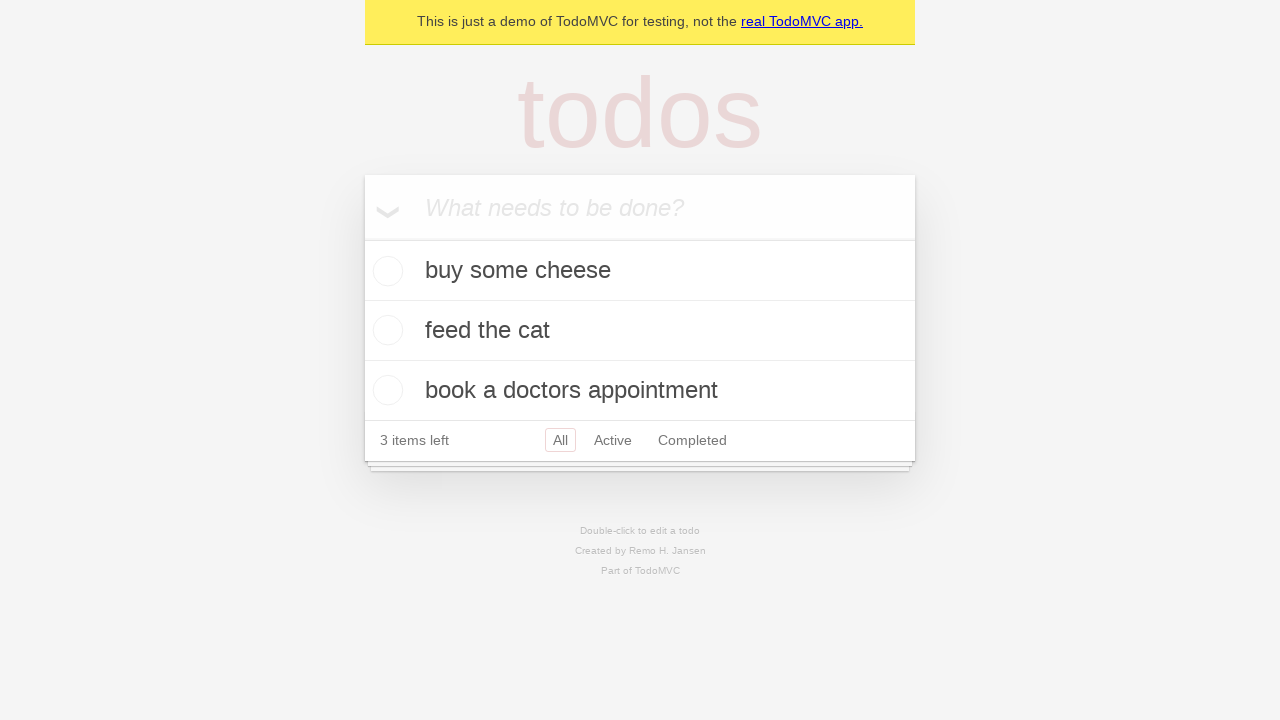

Double-clicked second todo item to enter edit mode at (640, 331) on internal:testid=[data-testid="todo-item"s] >> nth=1
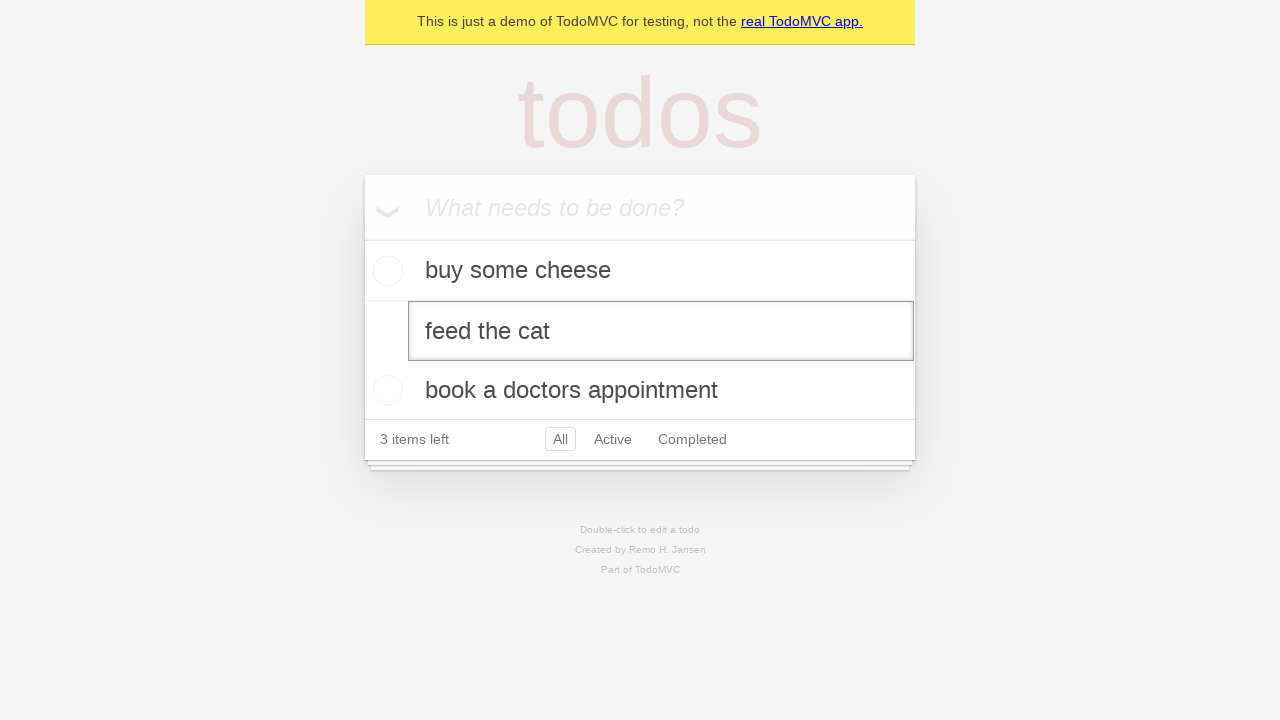

Cleared the edit field by filling with empty string on internal:testid=[data-testid="todo-item"s] >> nth=1 >> internal:role=textbox[nam
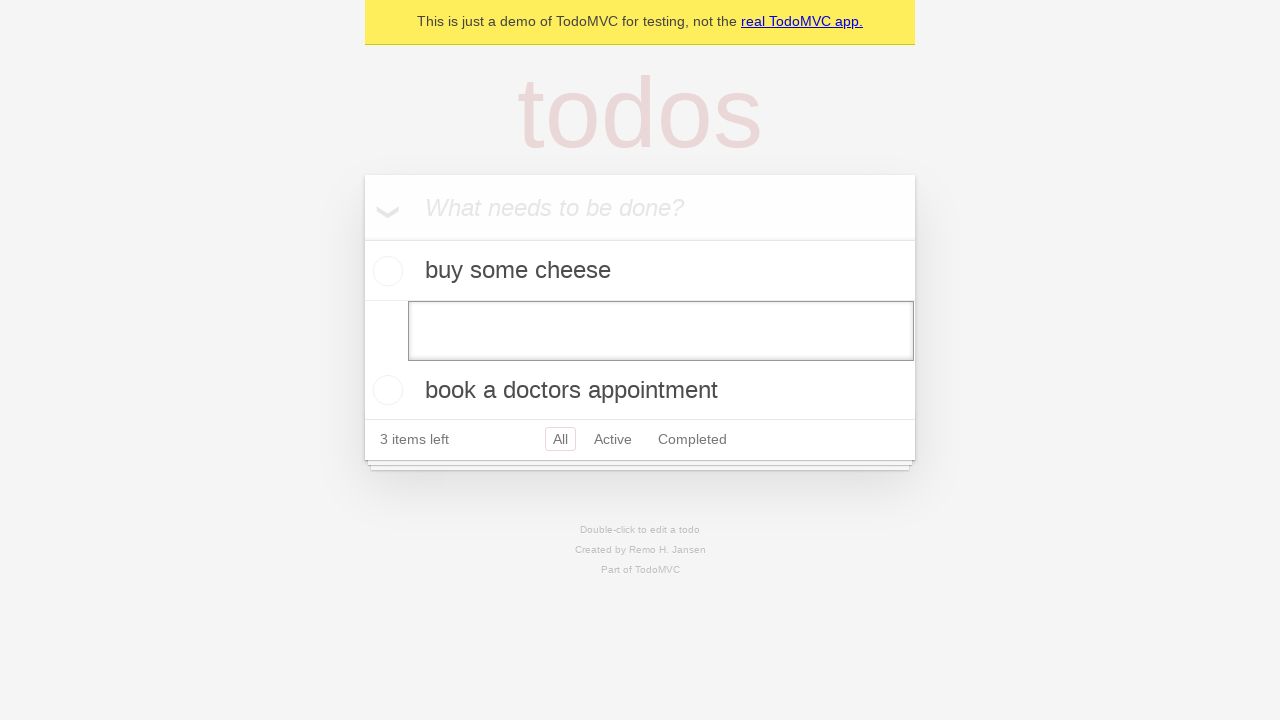

Pressed Enter to confirm empty edit, removing the todo item on internal:testid=[data-testid="todo-item"s] >> nth=1 >> internal:role=textbox[nam
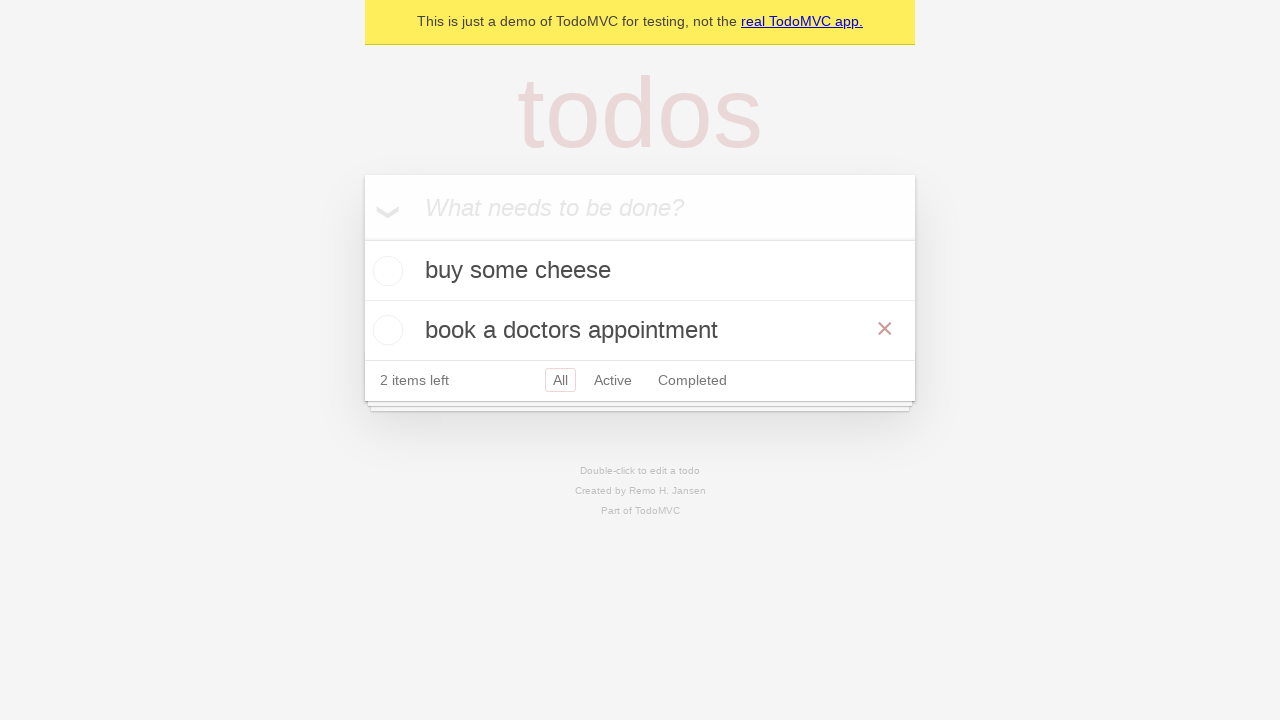

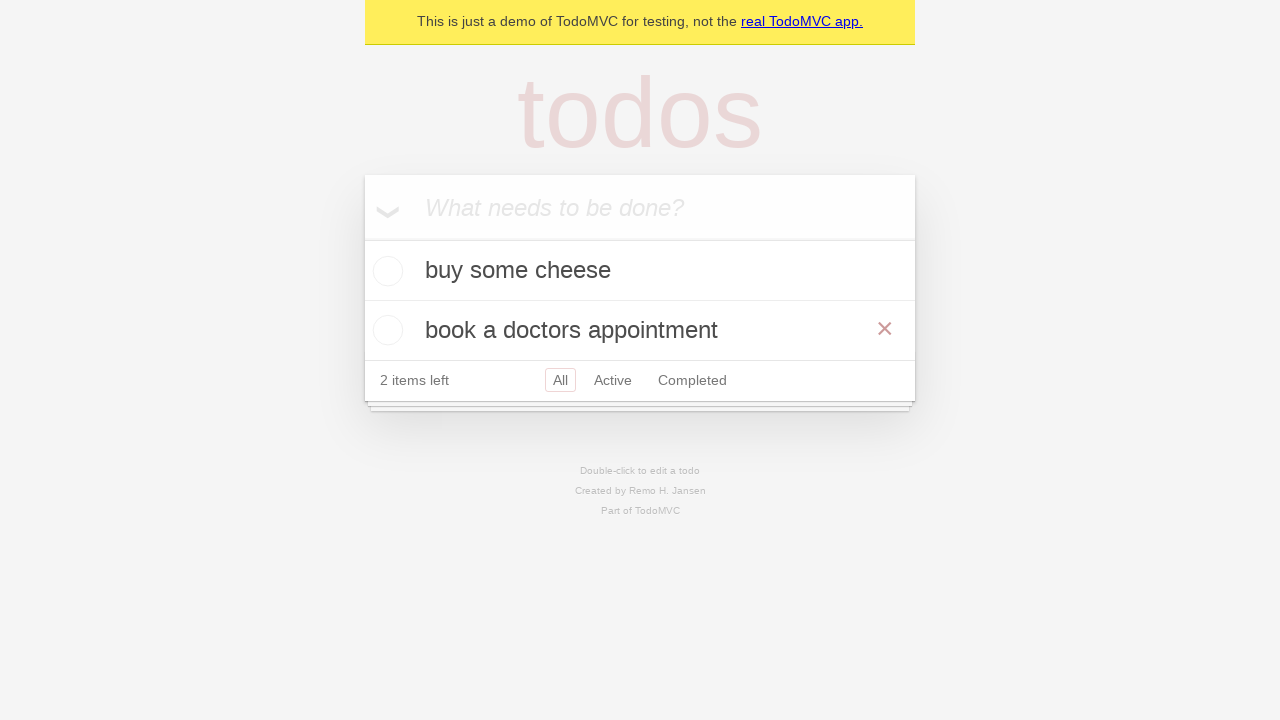